Tests the e-commerce checkout flow by adding a demo e-book to cart, filling out payment form with personal and credit card information, and verifying order confirmation message.

Starting URL: https://e-junkie.com/wiki/demo/

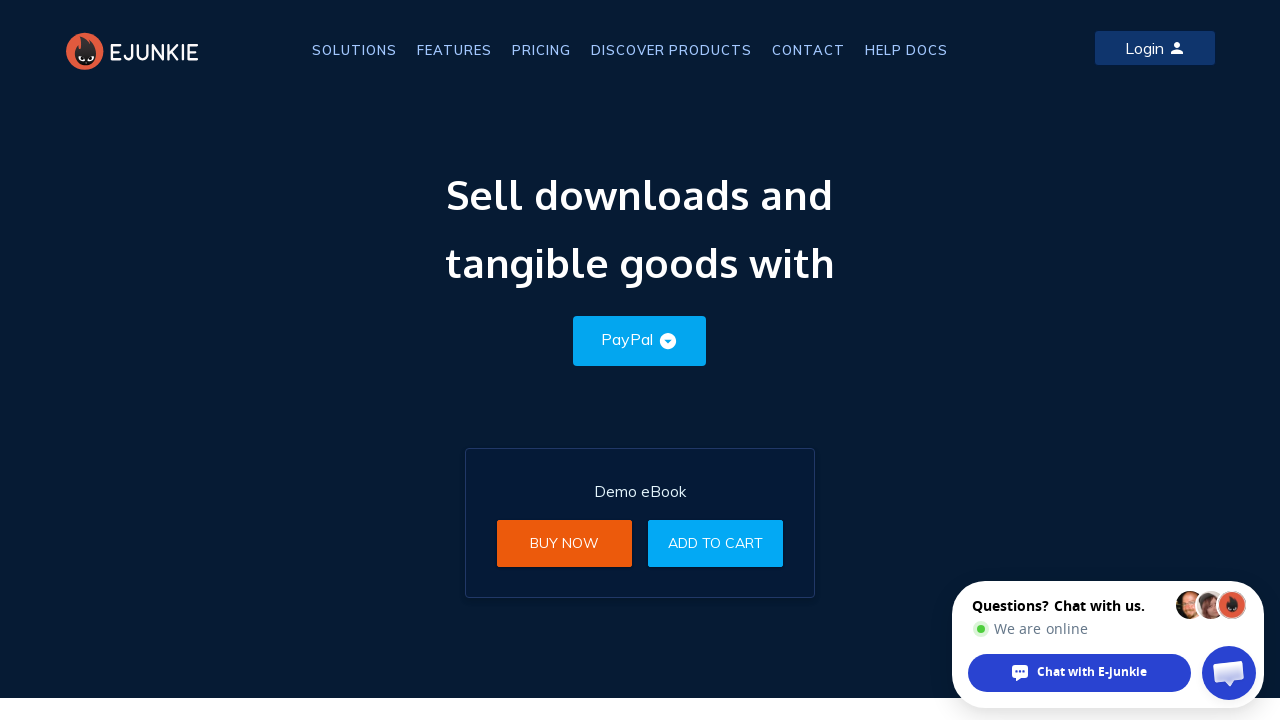

Clicked 'Add to Cart' button for demo e-book at (716, 543) on xpath=//*[@class='btn'][2]
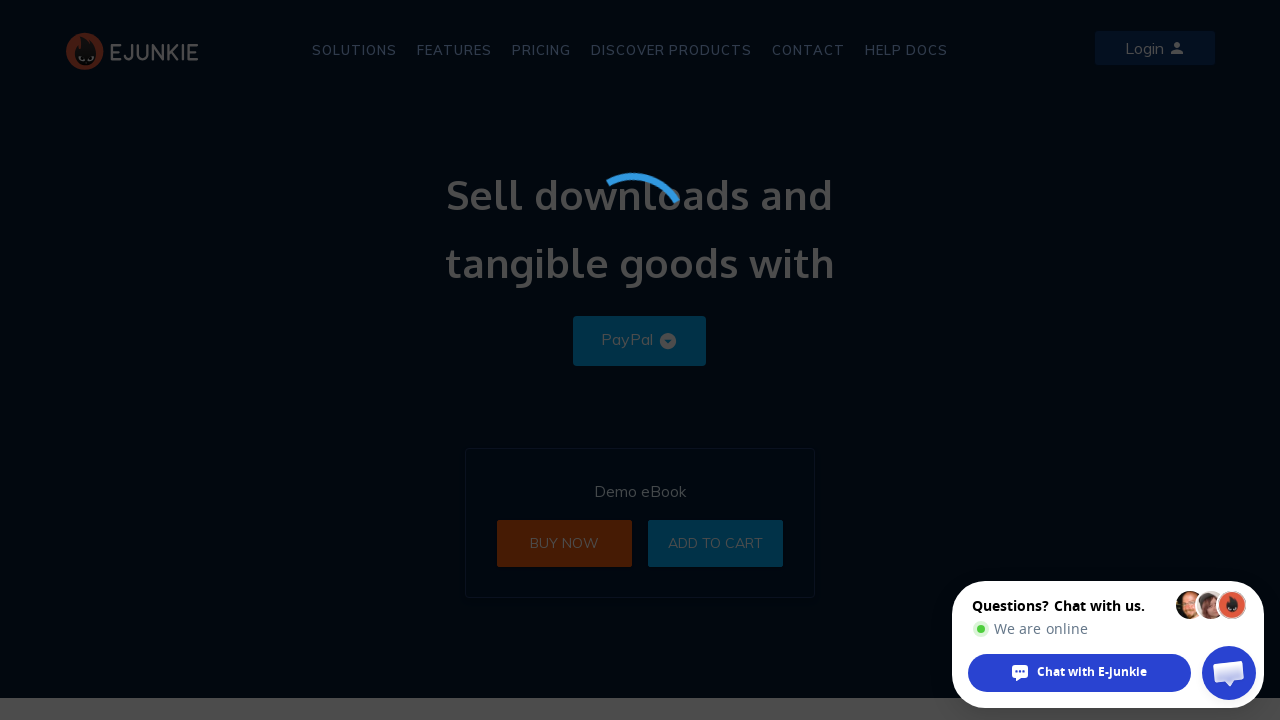

Waited for payment button to load in iframe
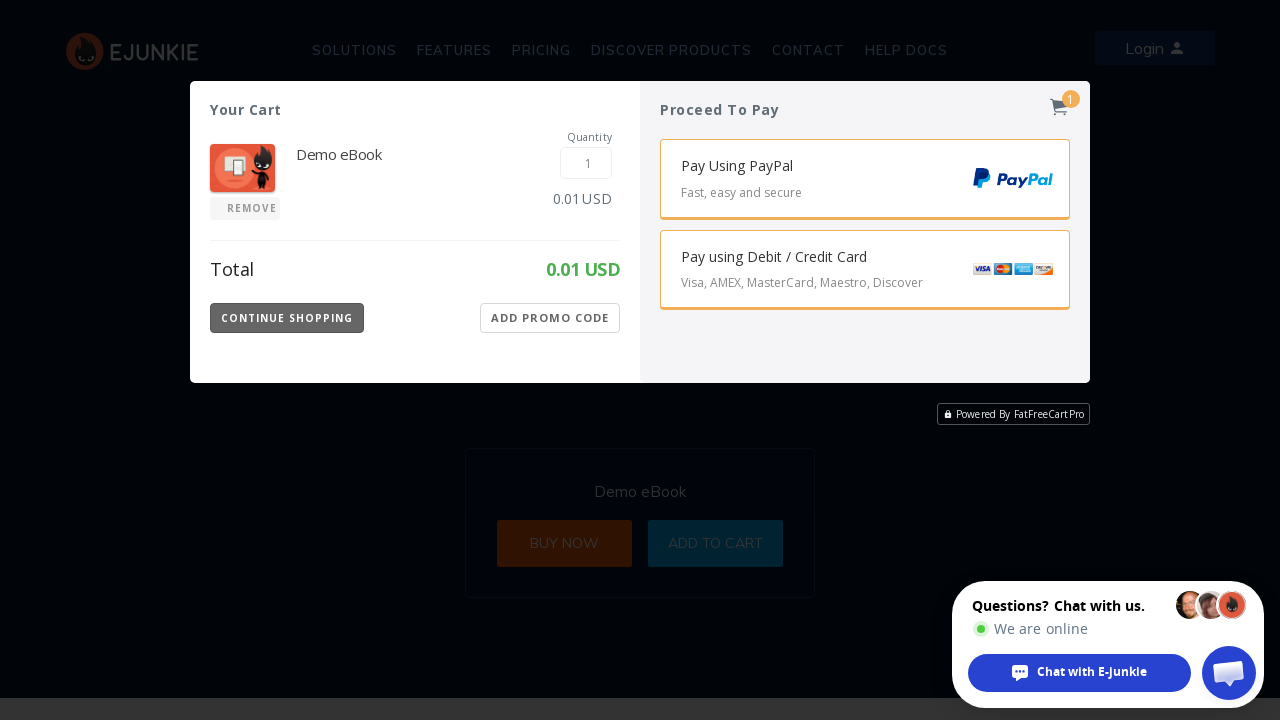

Clicked 'Pay using Debit Card' button at (865, 270) on iframe >> nth=0 >> internal:control=enter-frame >> button.Payment-Button.CC
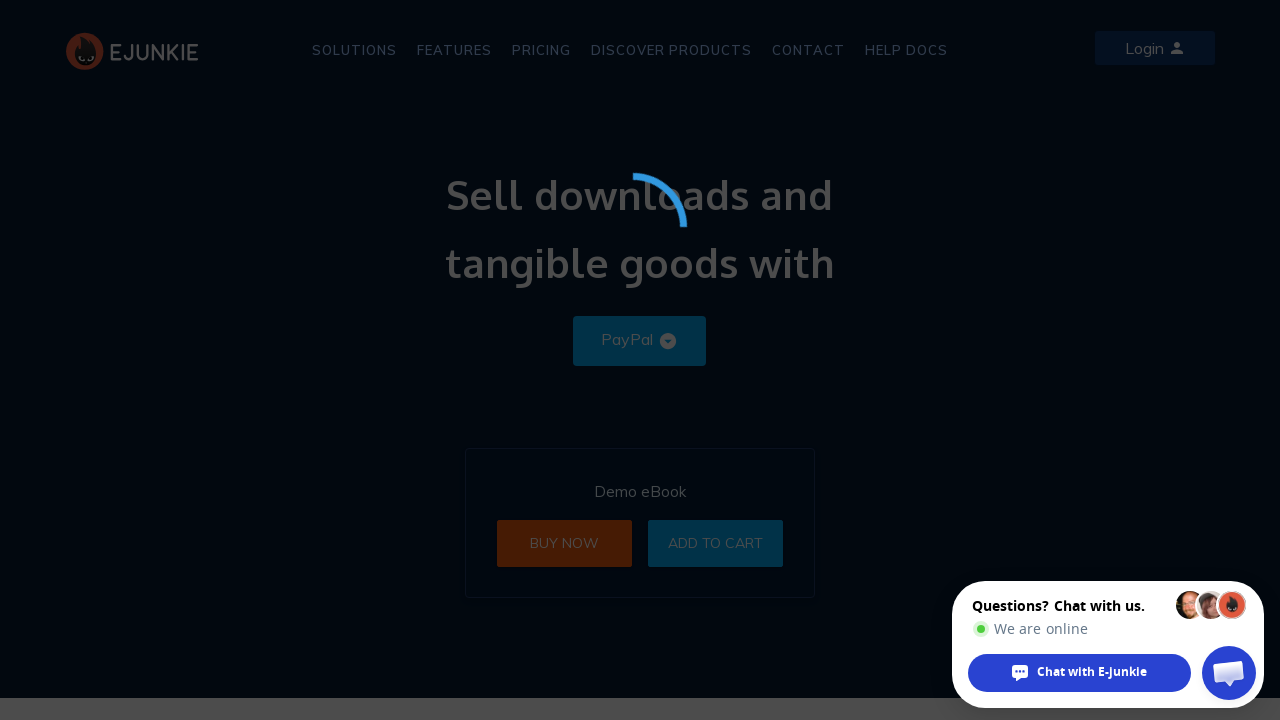

Filled email field with 'marco.rodriguez@example.com' on iframe >> nth=0 >> internal:control=enter-frame >> input[type='email'] >> nth=0
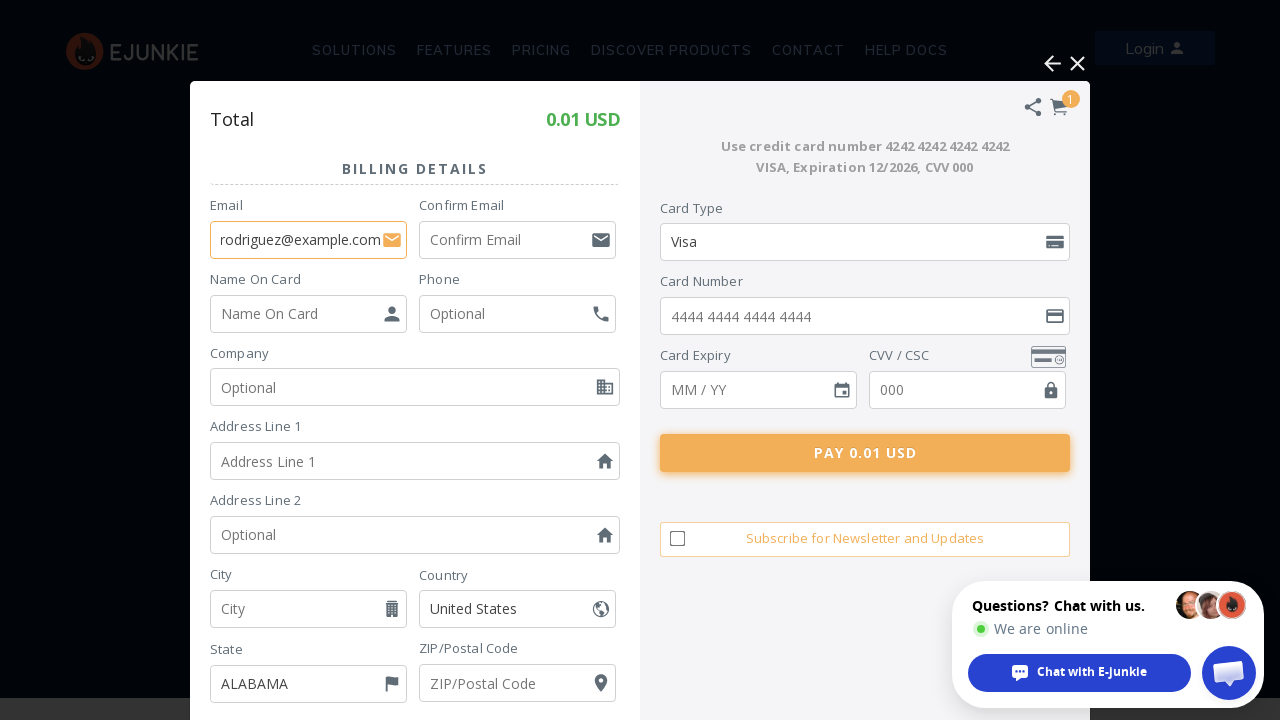

Filled confirm email field with 'marco.rodriguez@example.com' on iframe >> nth=0 >> internal:control=enter-frame >> input[type='email'] >> nth=1
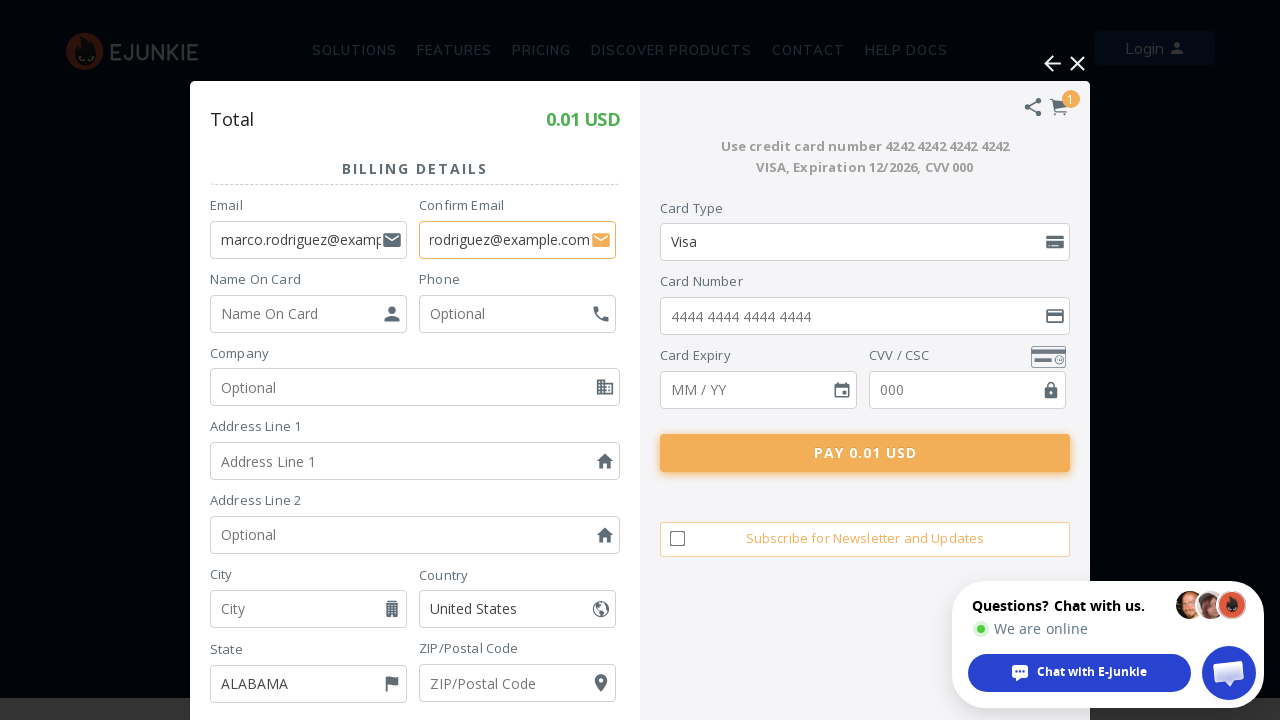

Filled name field with 'Marco Rodriguez' on iframe >> nth=0 >> internal:control=enter-frame >> input[type='text'] >> nth=0
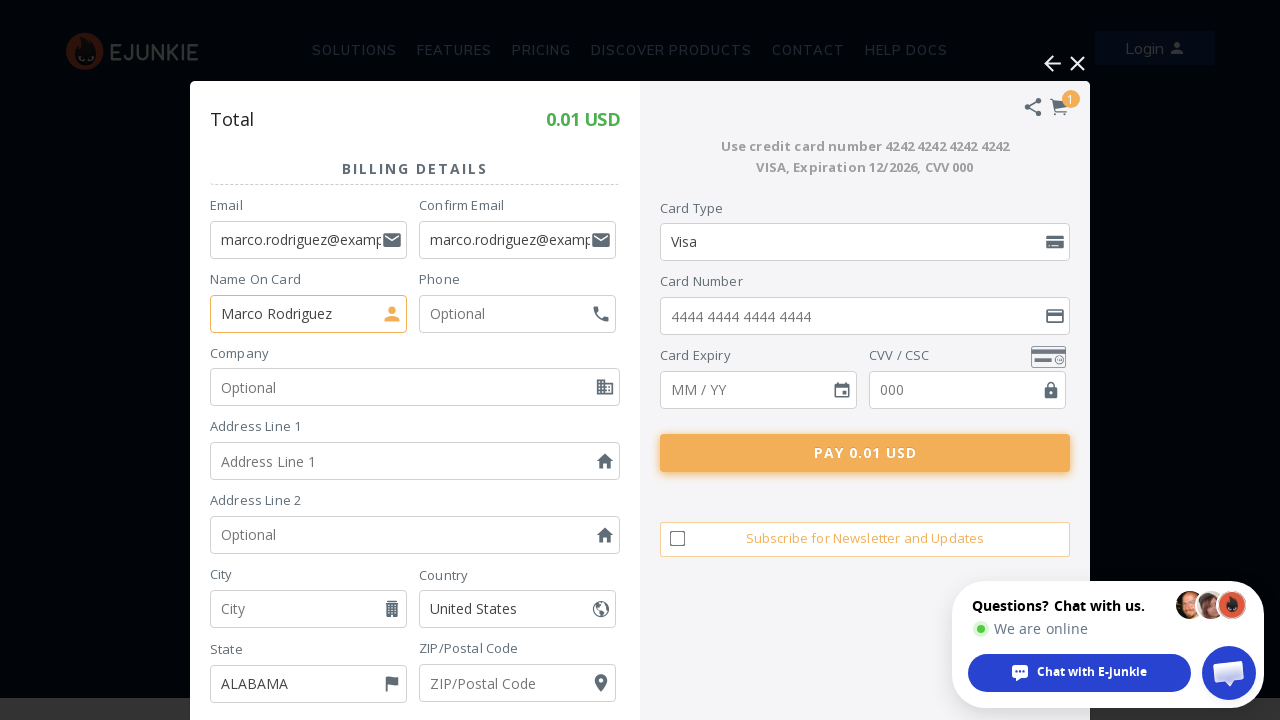

Filled phone field with '5559876543' on iframe >> nth=0 >> internal:control=enter-frame >> input[type='text'] >> nth=1
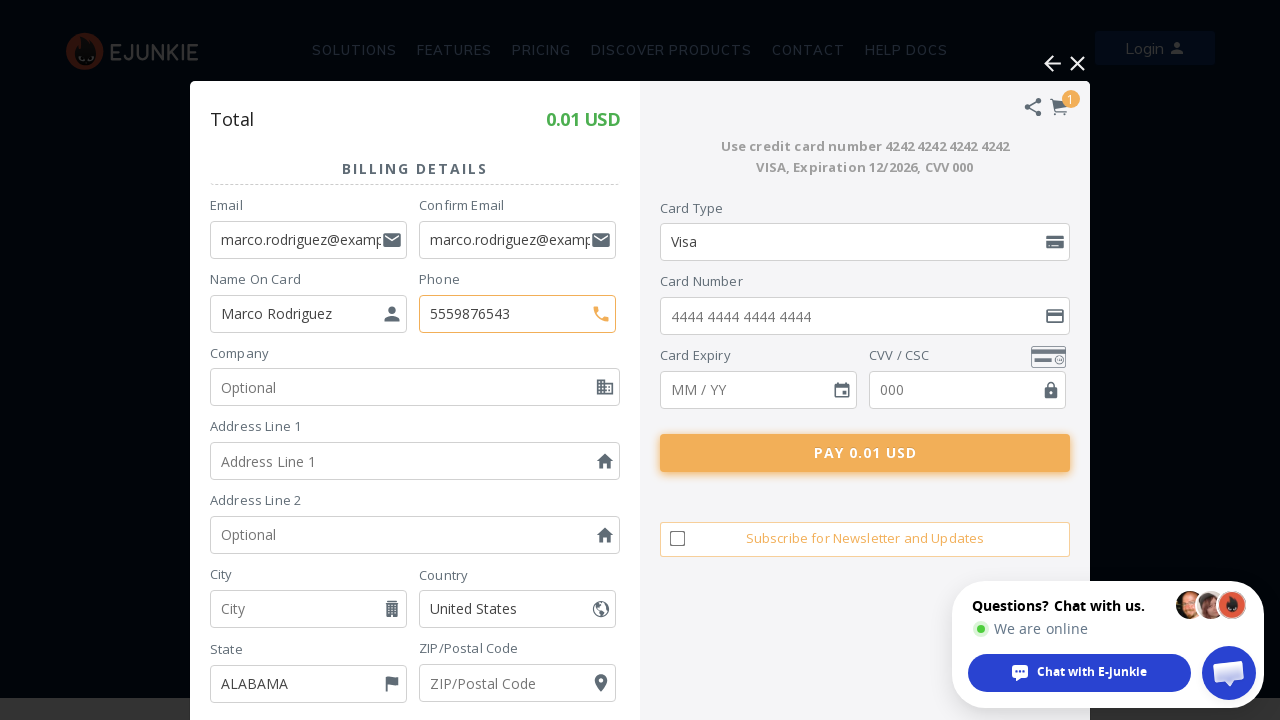

Filled company field with 'TechSolutions Inc' on iframe >> nth=0 >> internal:control=enter-frame >> input[type='text'] >> nth=2
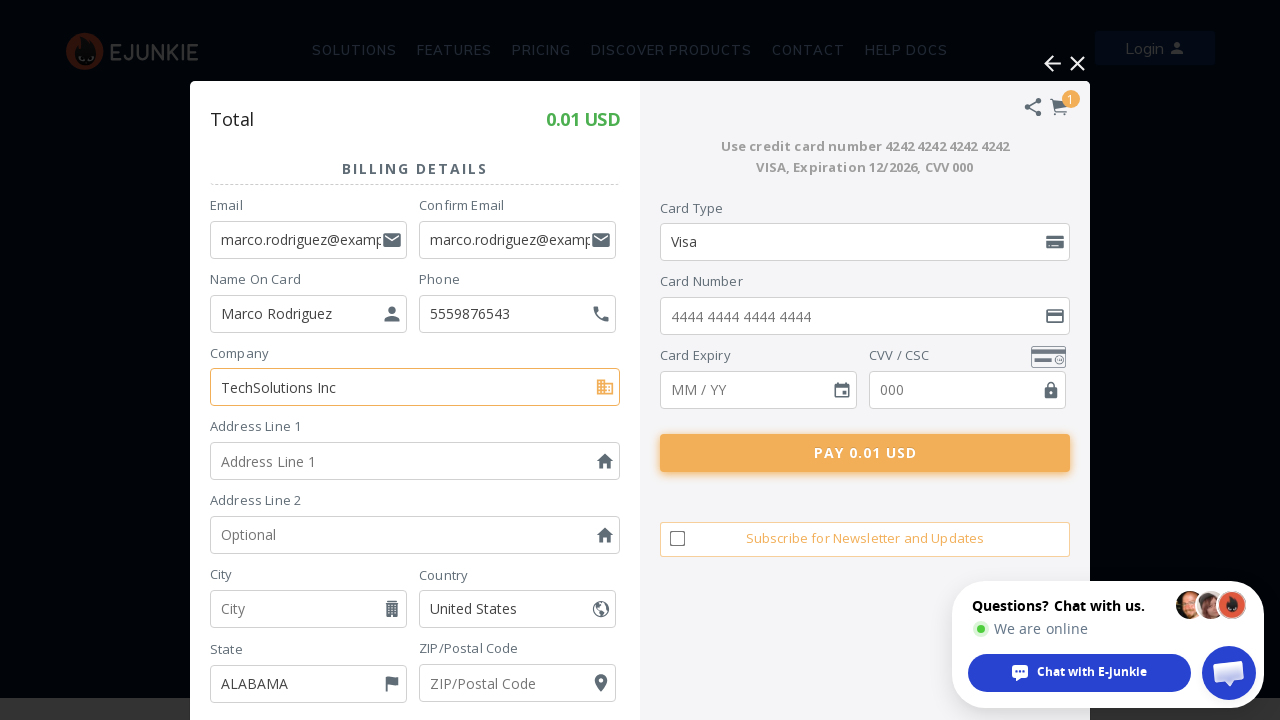

Filled address field with '123 Main Street' on iframe >> nth=0 >> internal:control=enter-frame >> input[type='text'] >> nth=3
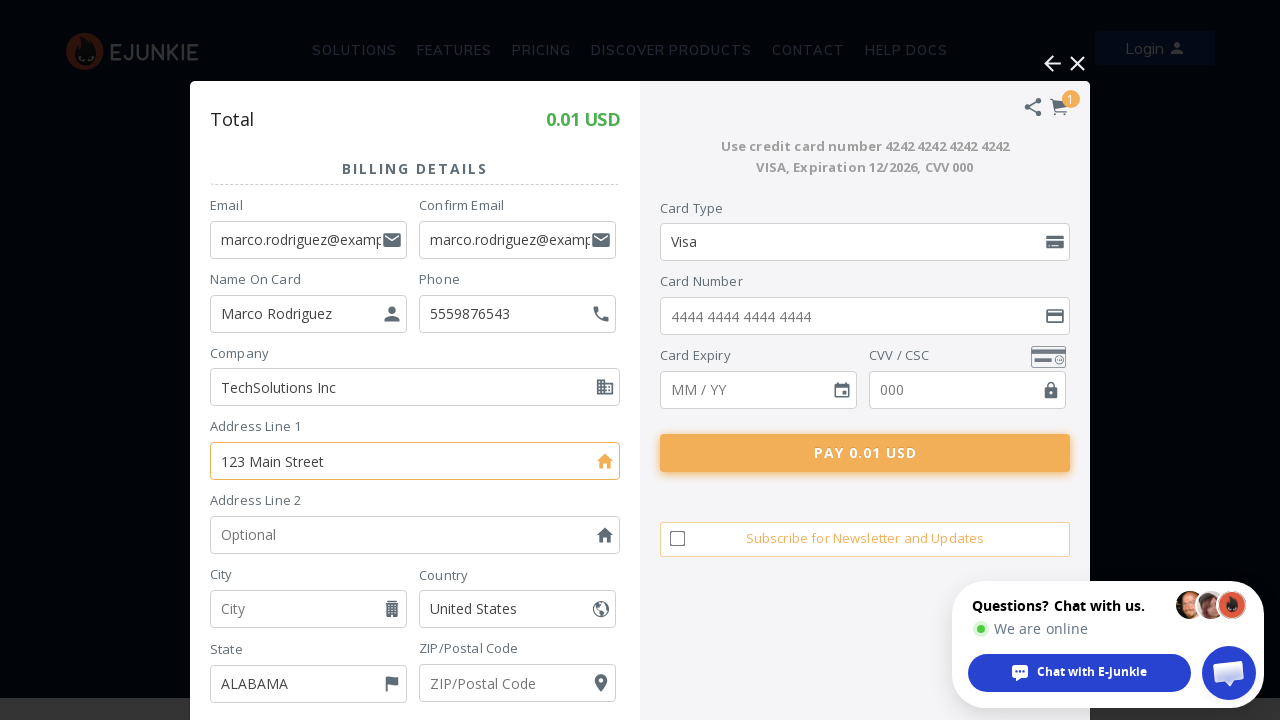

Filled city field with 'Los Angeles' on iframe >> nth=0 >> internal:control=enter-frame >> input[type='text'] >> nth=5
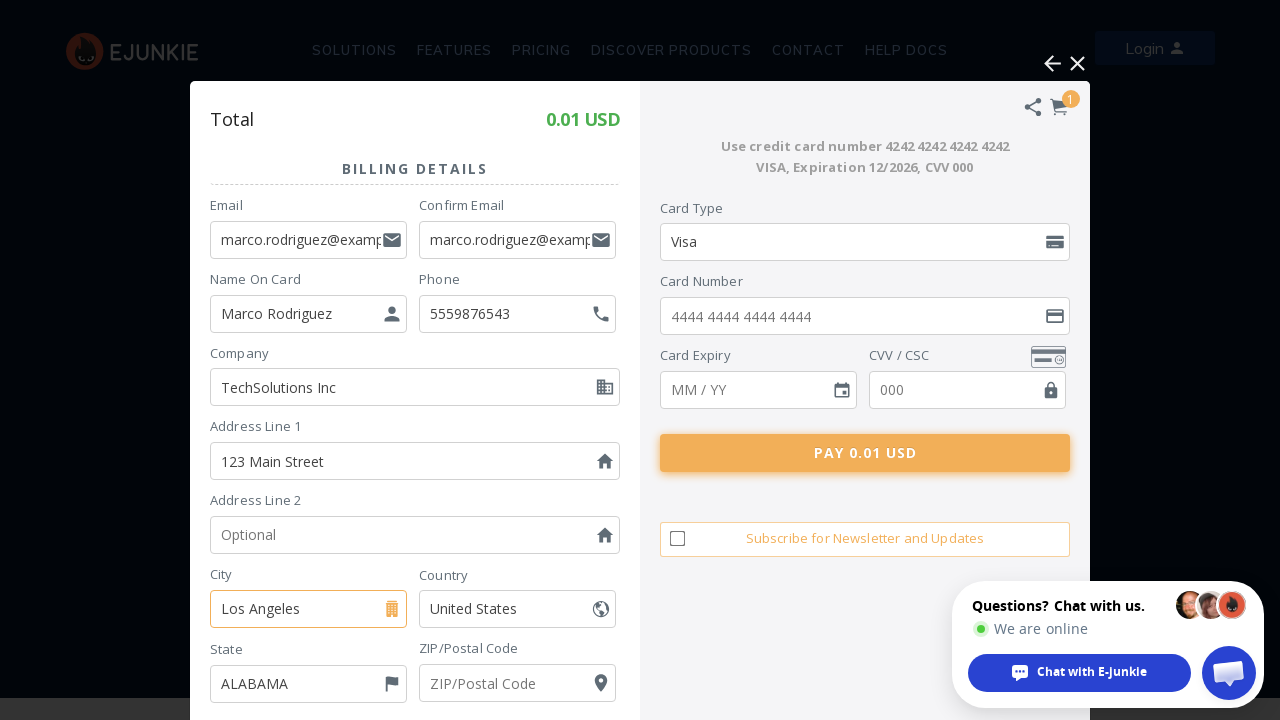

Filled postal code field with '90210' on iframe >> nth=0 >> internal:control=enter-frame >> input[type='text'] >> nth=6
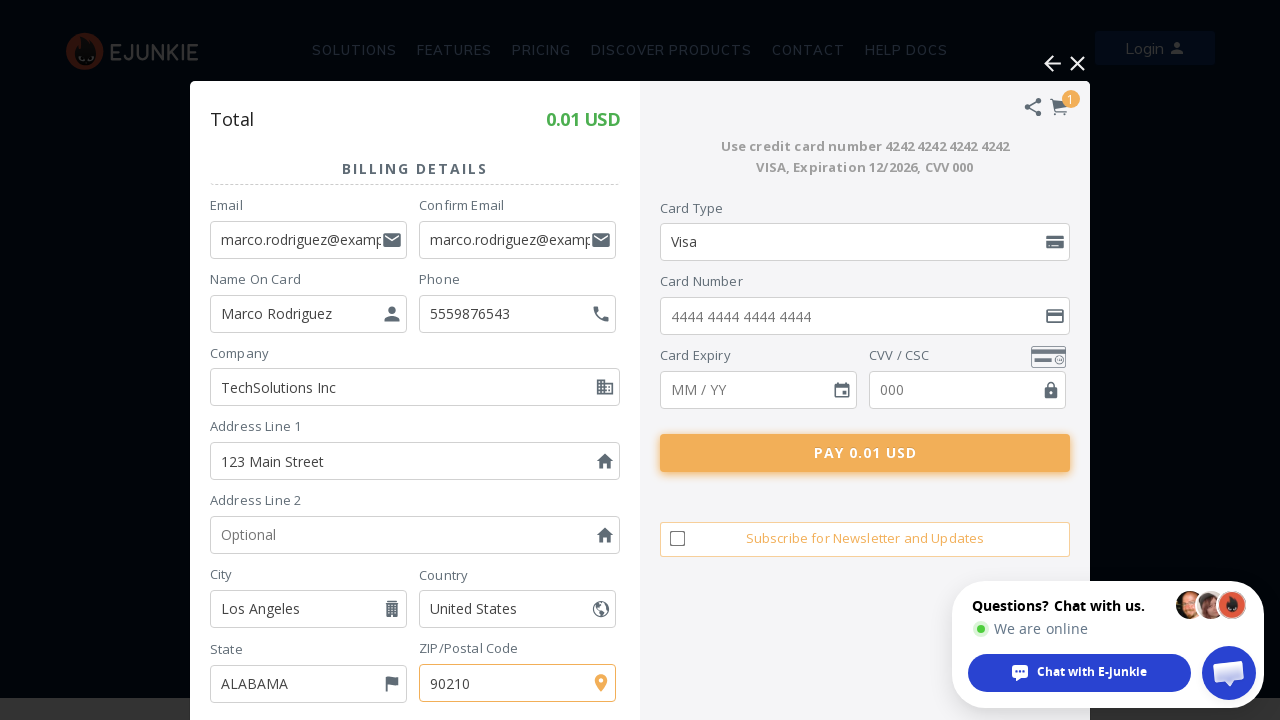

Selected VISA card type on iframe >> nth=0 >> internal:control=enter-frame >> .Card-Type select
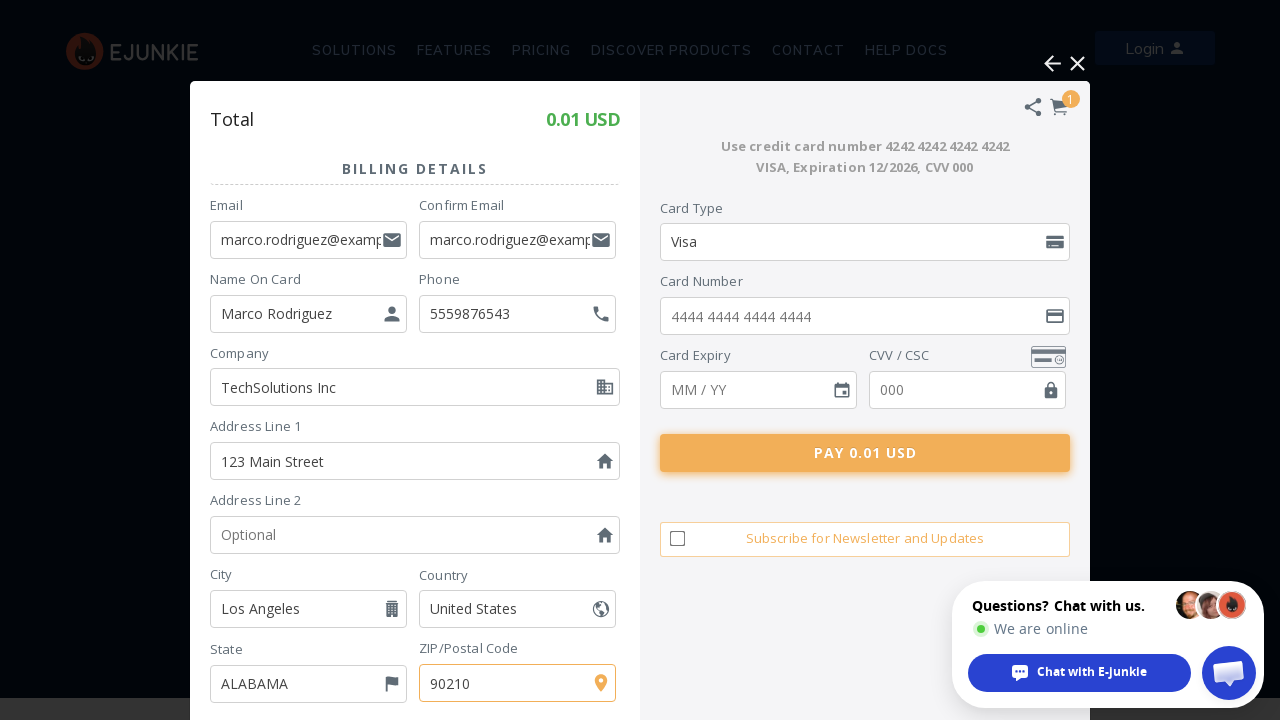

Filled card number with '4242 4242 4242 4242' on iframe >> nth=0 >> internal:control=enter-frame >> input[type='tel'] >> nth=0
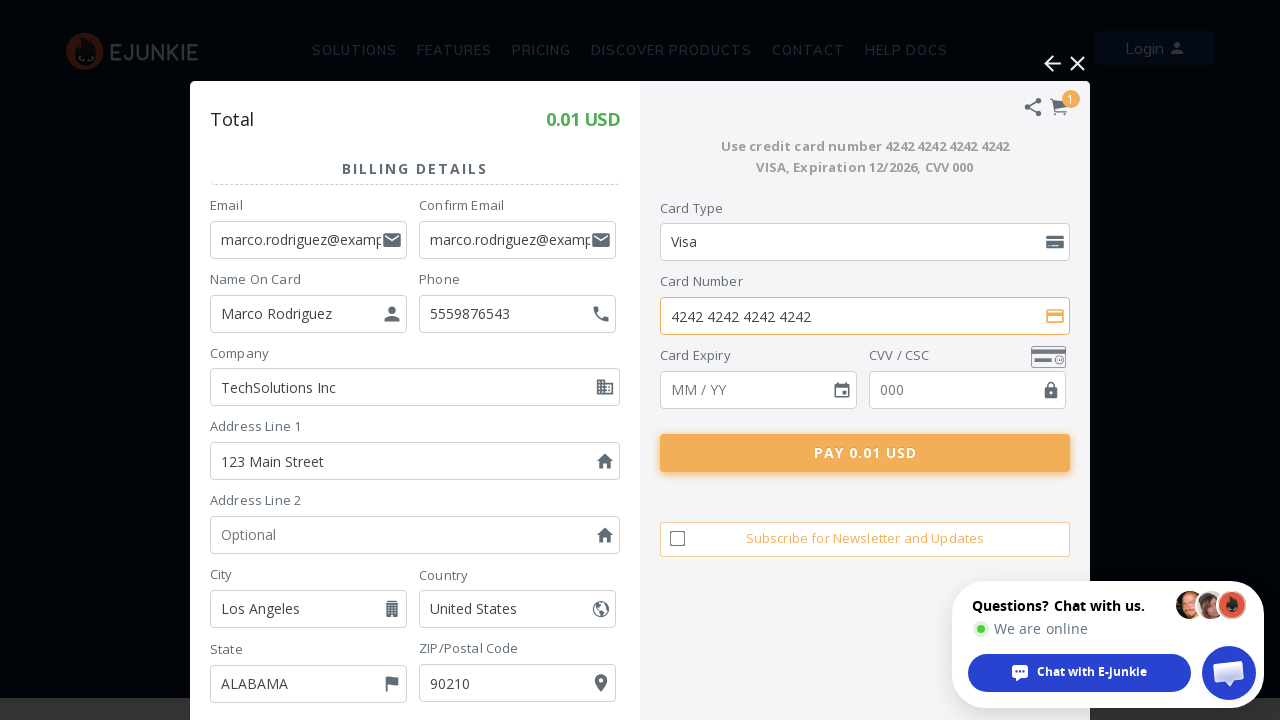

Filled card expiry date with '12/28' on iframe >> nth=0 >> internal:control=enter-frame >> input[type='tel'] >> nth=1
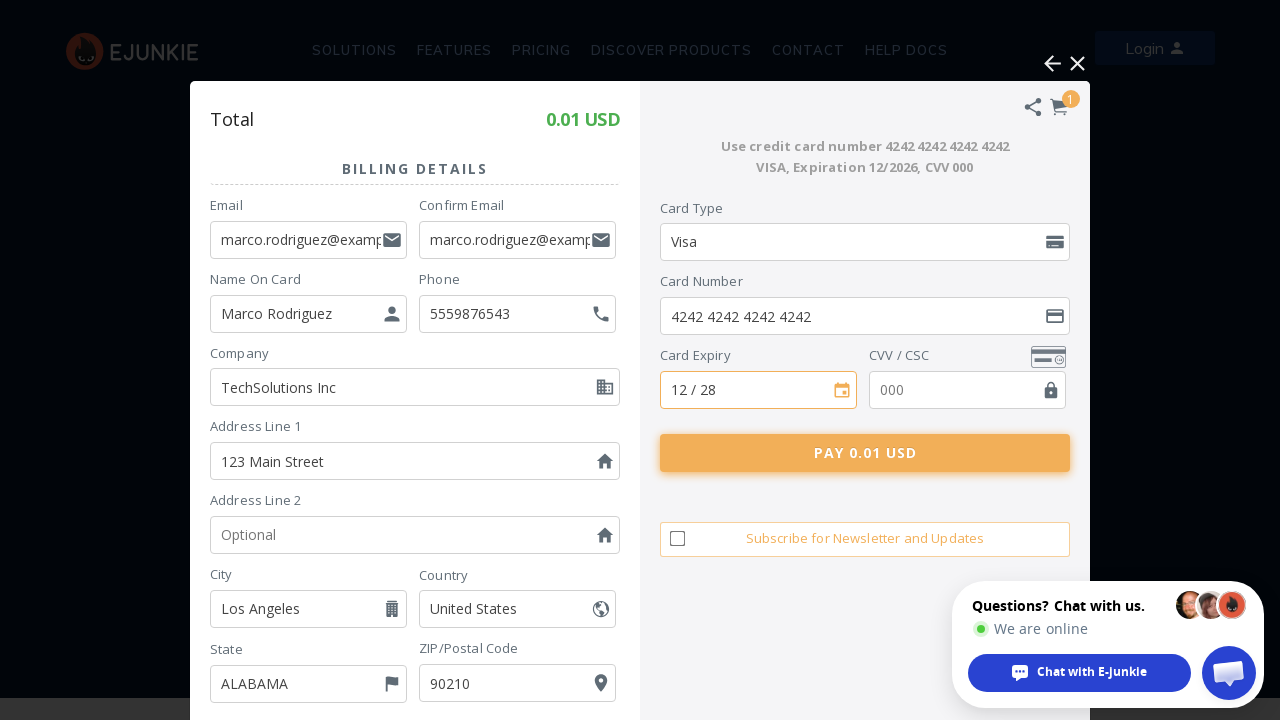

Filled CVV/CSC with '315' on iframe >> nth=0 >> internal:control=enter-frame >> input[type='tel'] >> nth=2
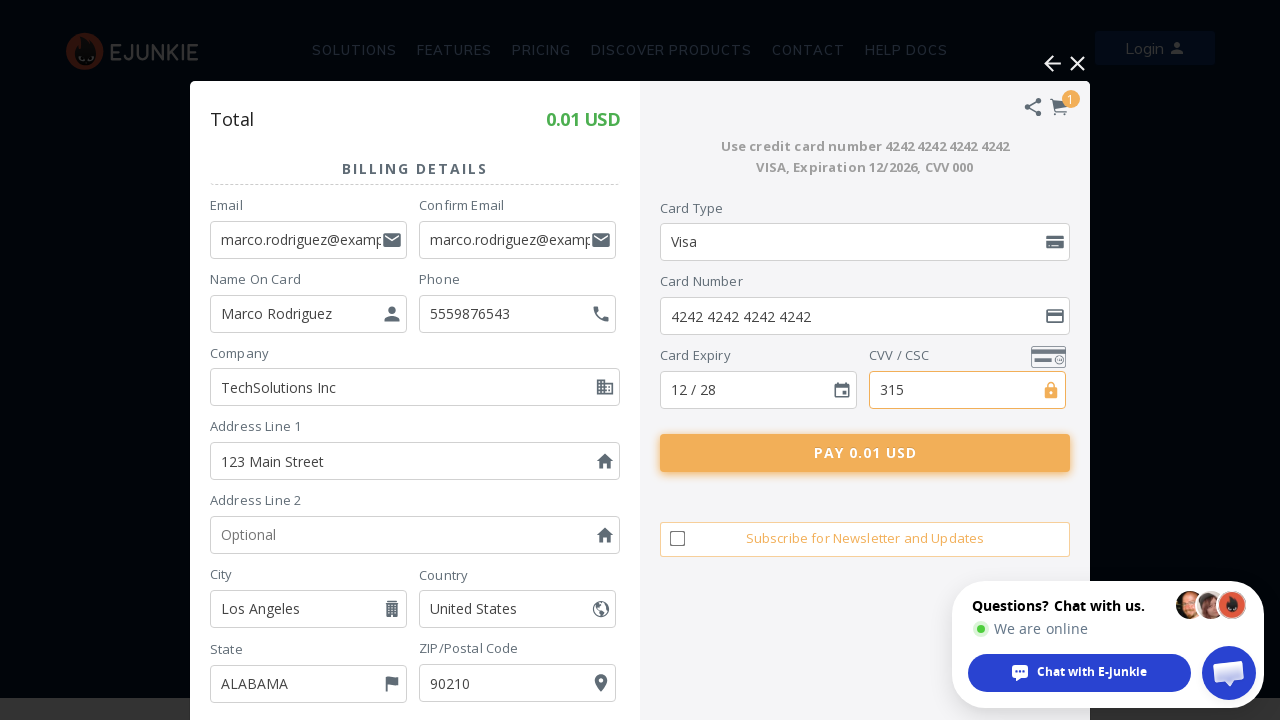

Clicked Pay button to process payment at (865, 453) on iframe >> nth=0 >> internal:control=enter-frame >> .Pay-Button
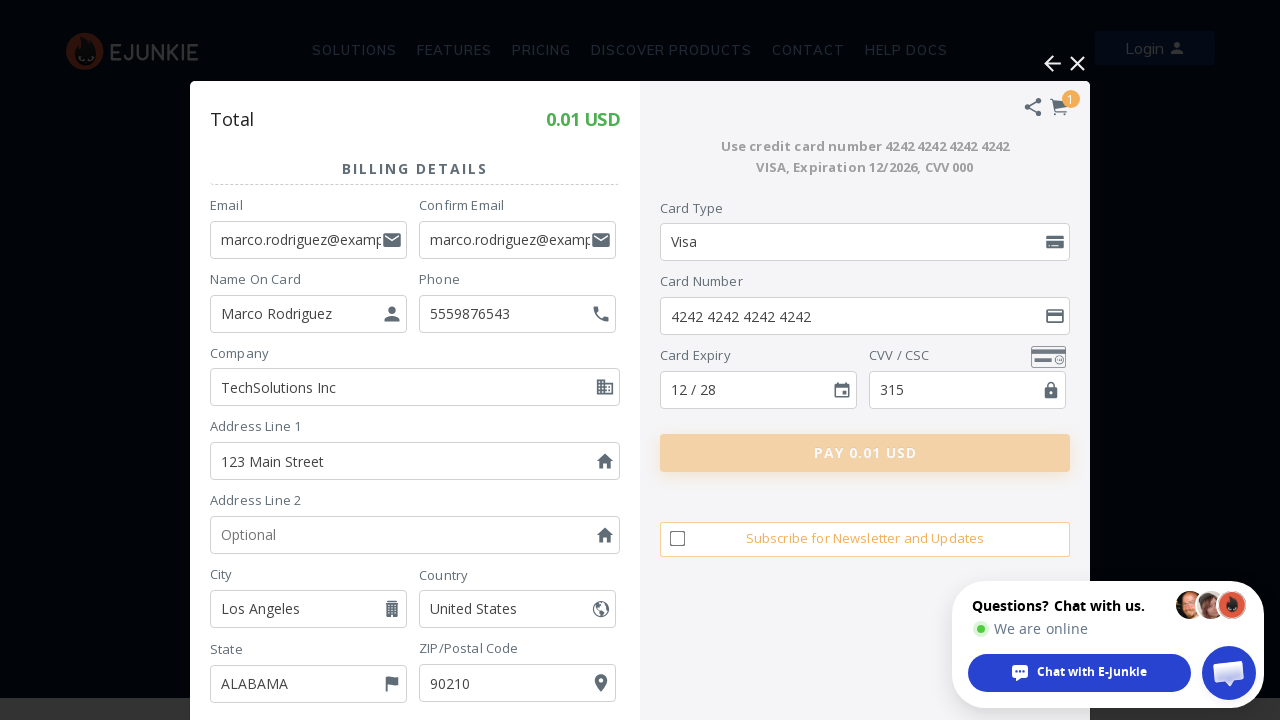

Order confirmation message displayed
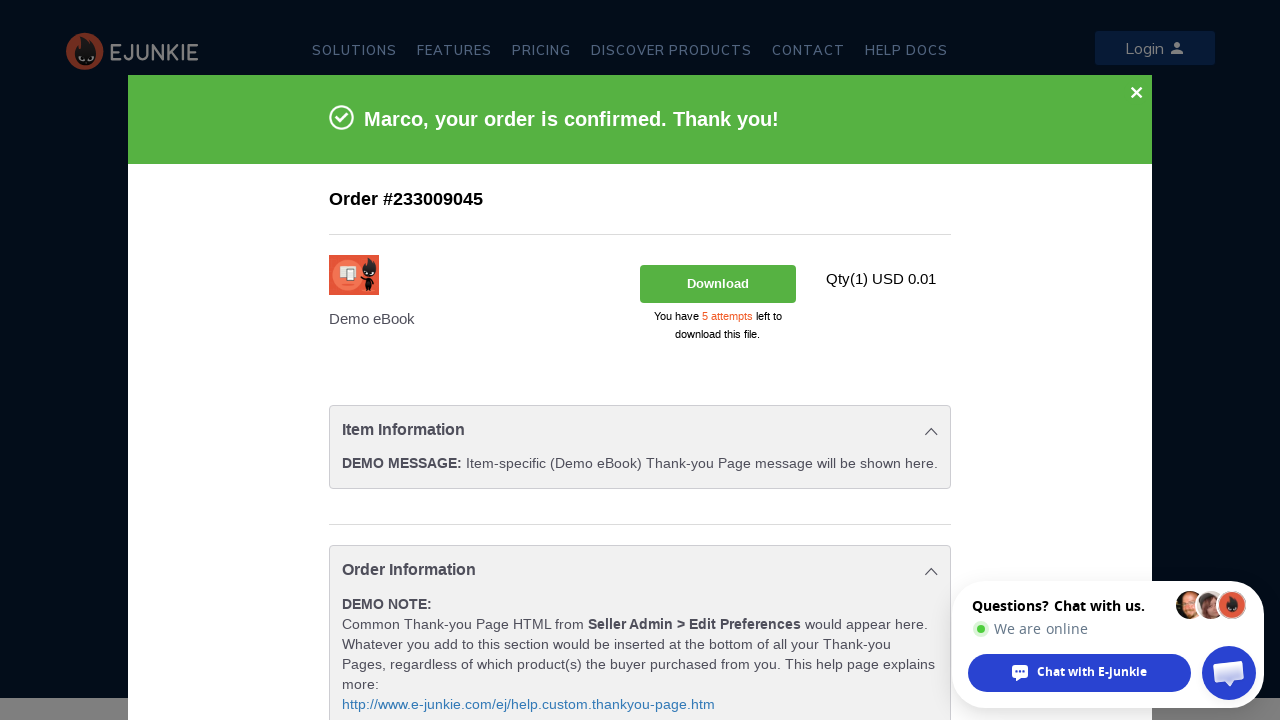

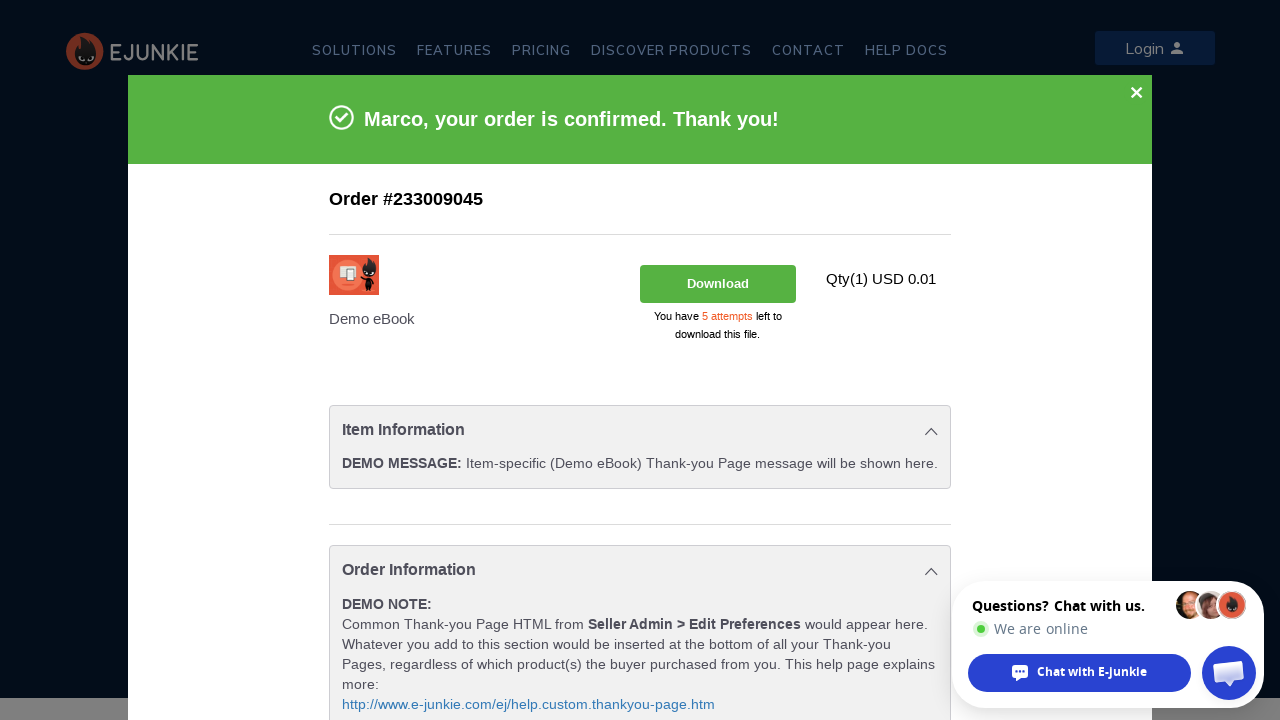